Tests product search and add to cart functionality by searching for products containing "ca" and adding the third visible product to cart

Starting URL: https://rahulshettyacademy.com/seleniumPractise/#/

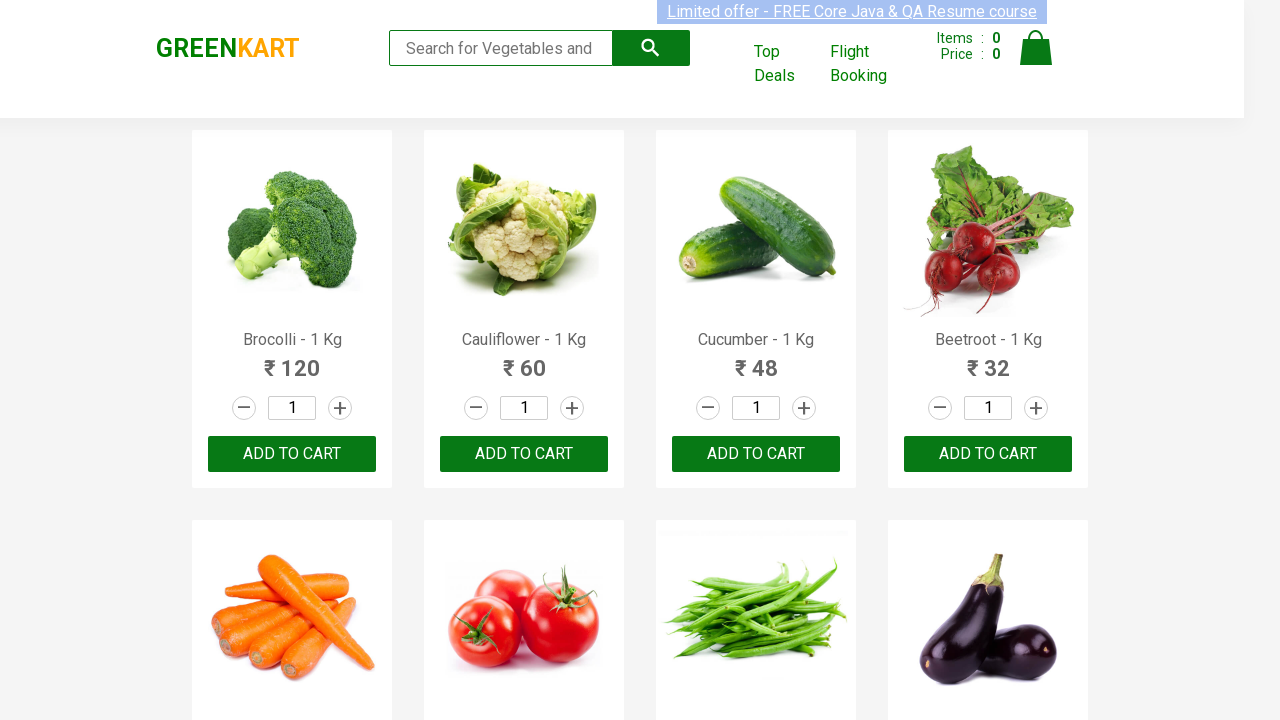

Filled search field with 'ca' on .search-keyword
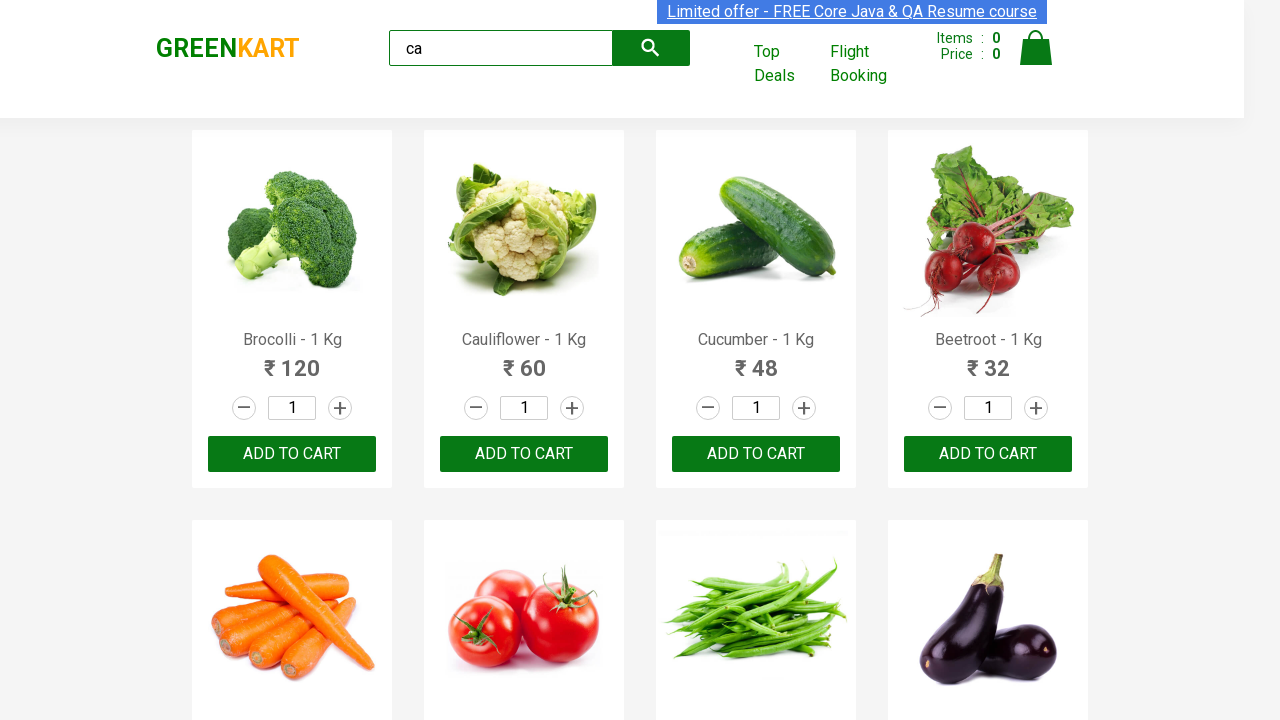

Waited for search results to load
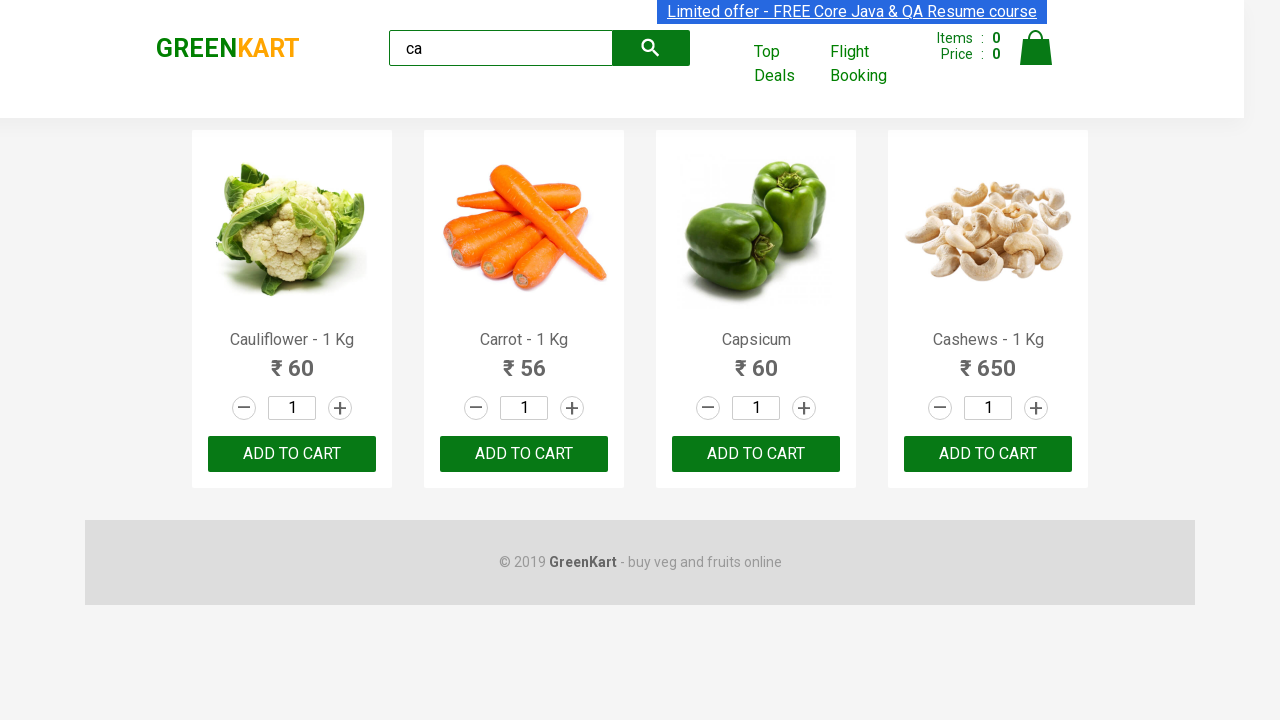

Verified product elements are visible
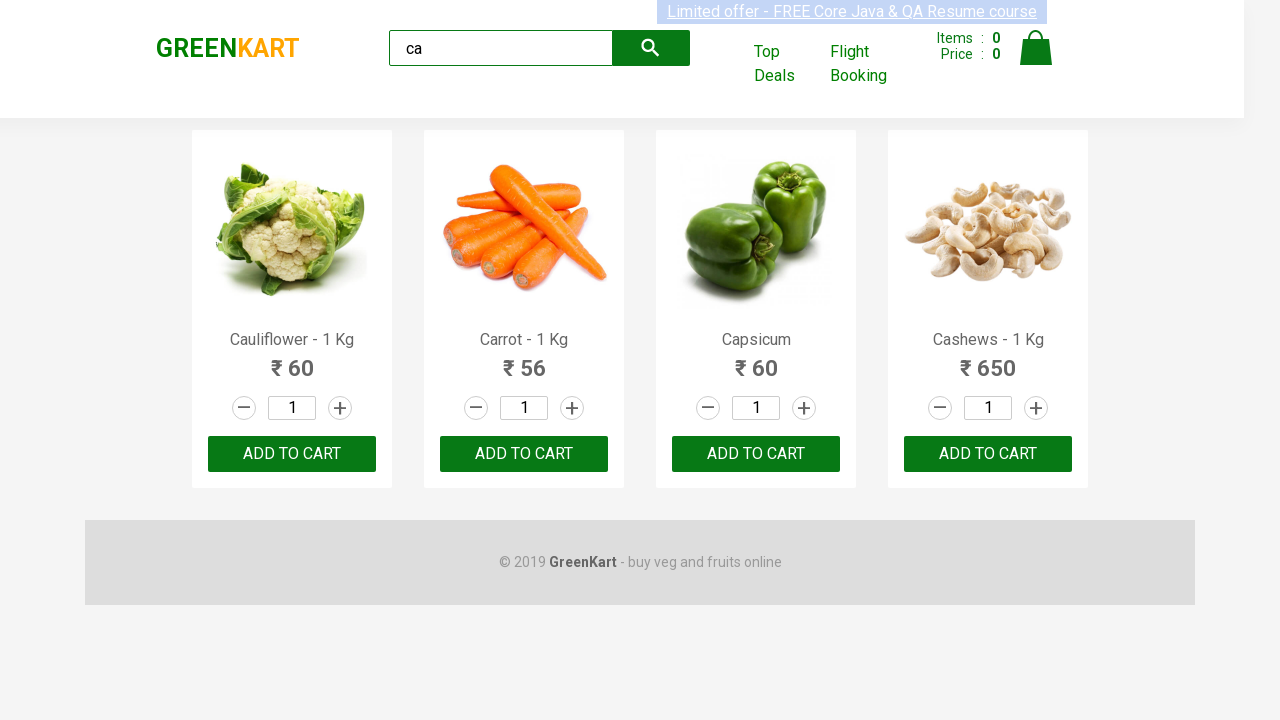

Asserted that 4 products are visible
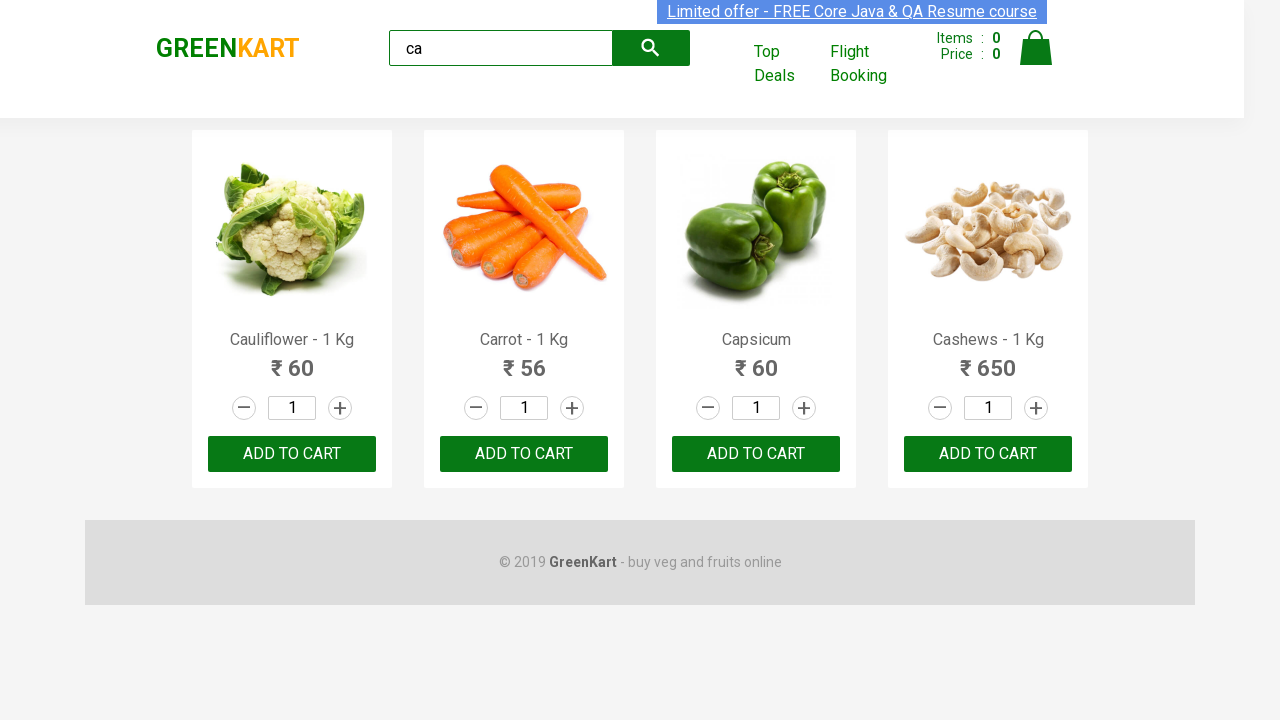

Clicked 'ADD TO CART' button on the third product at (756, 454) on .products .product >> nth=2 >> internal:text="ADD TO CART"i
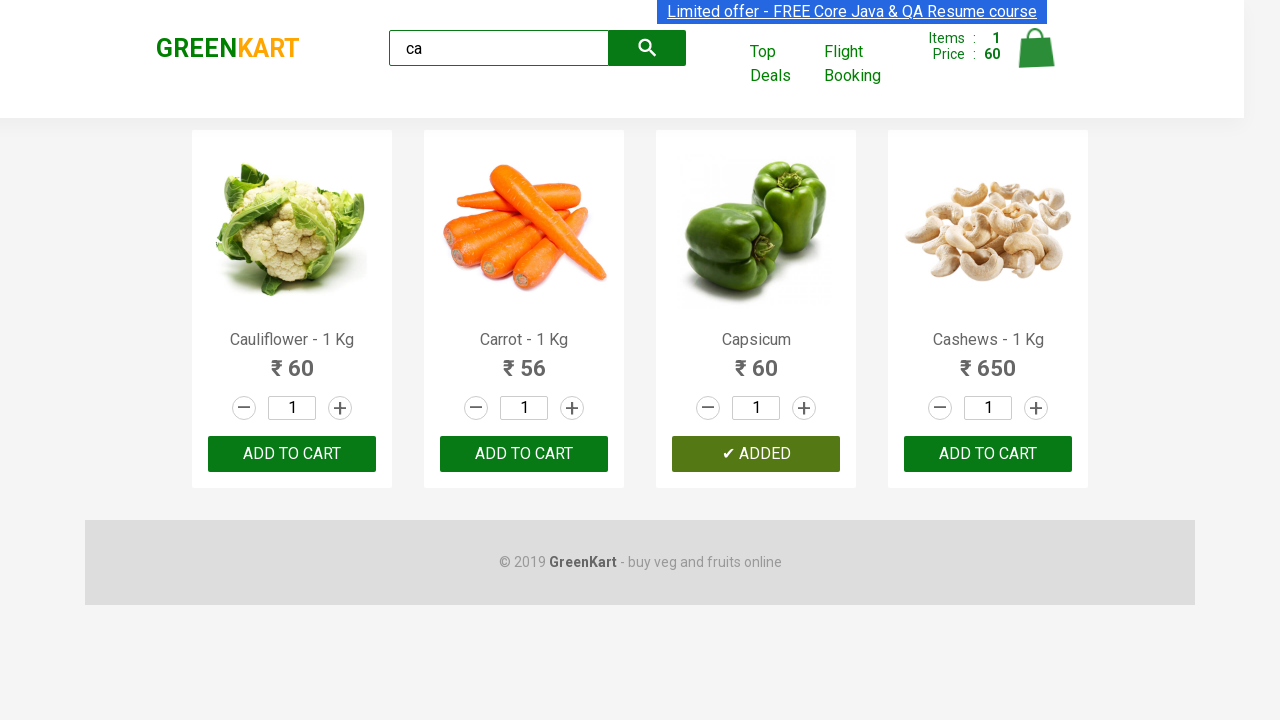

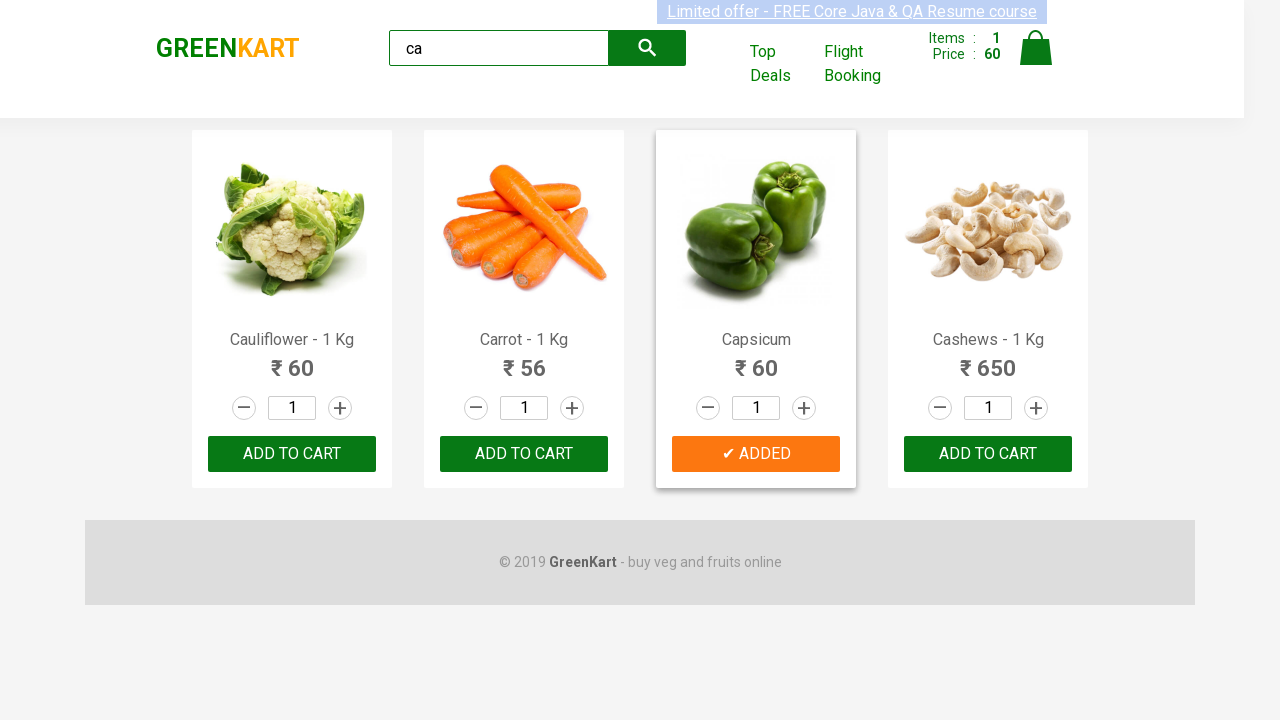